Tests modal dialog functionality by clicking a button to open the modal and then clicking the close button to dismiss it using JavaScript execution.

Starting URL: https://formy-project.herokuapp.com/modal

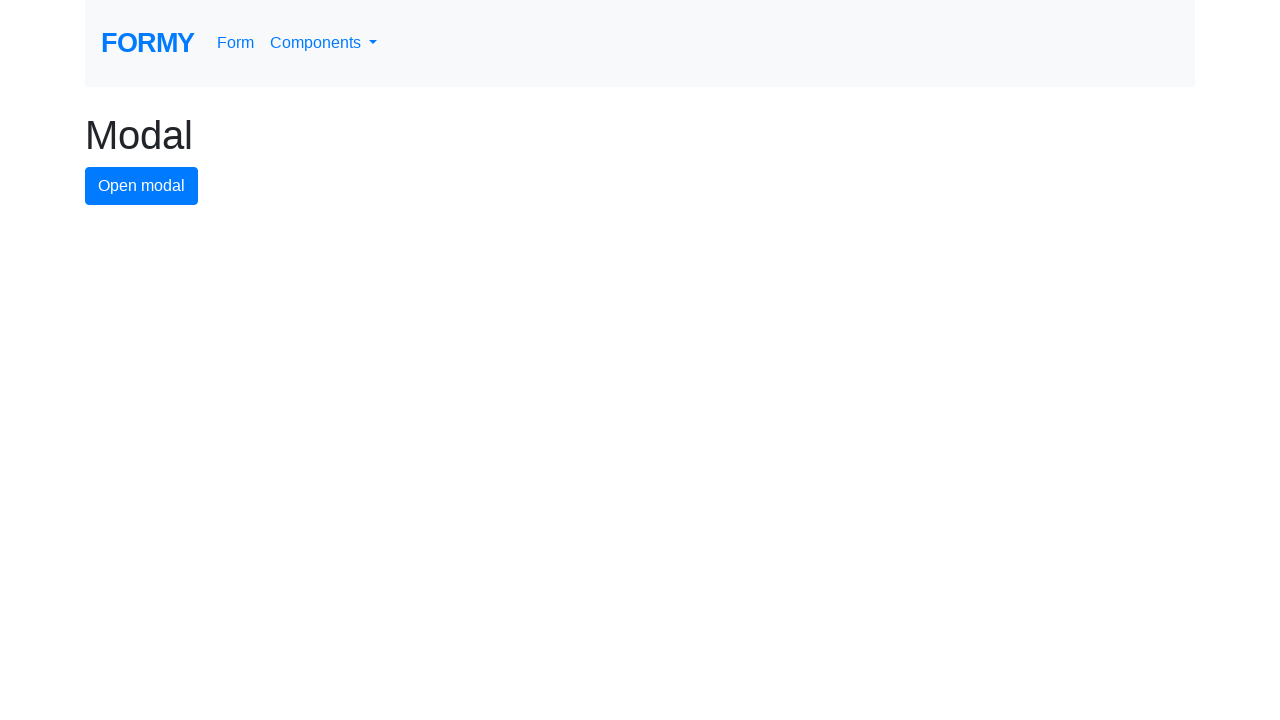

Clicked modal button to open the modal dialog at (142, 186) on #modal-button
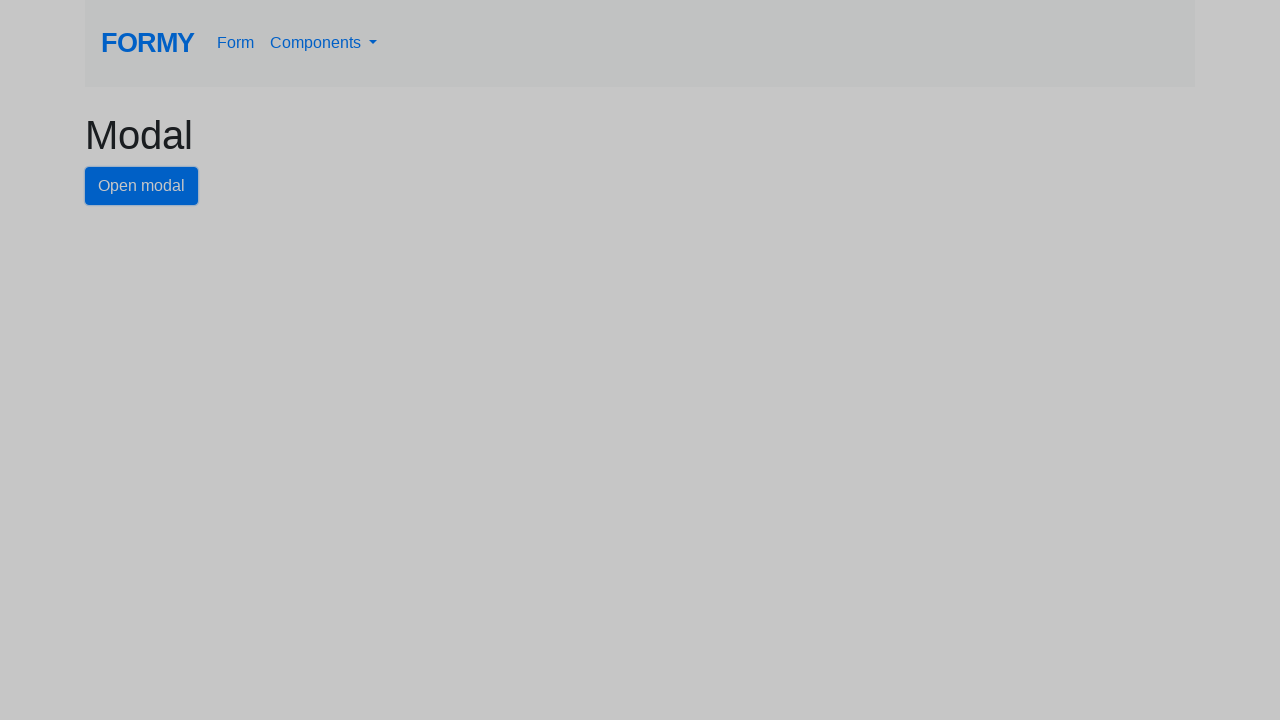

Modal dialog appeared and close button is visible
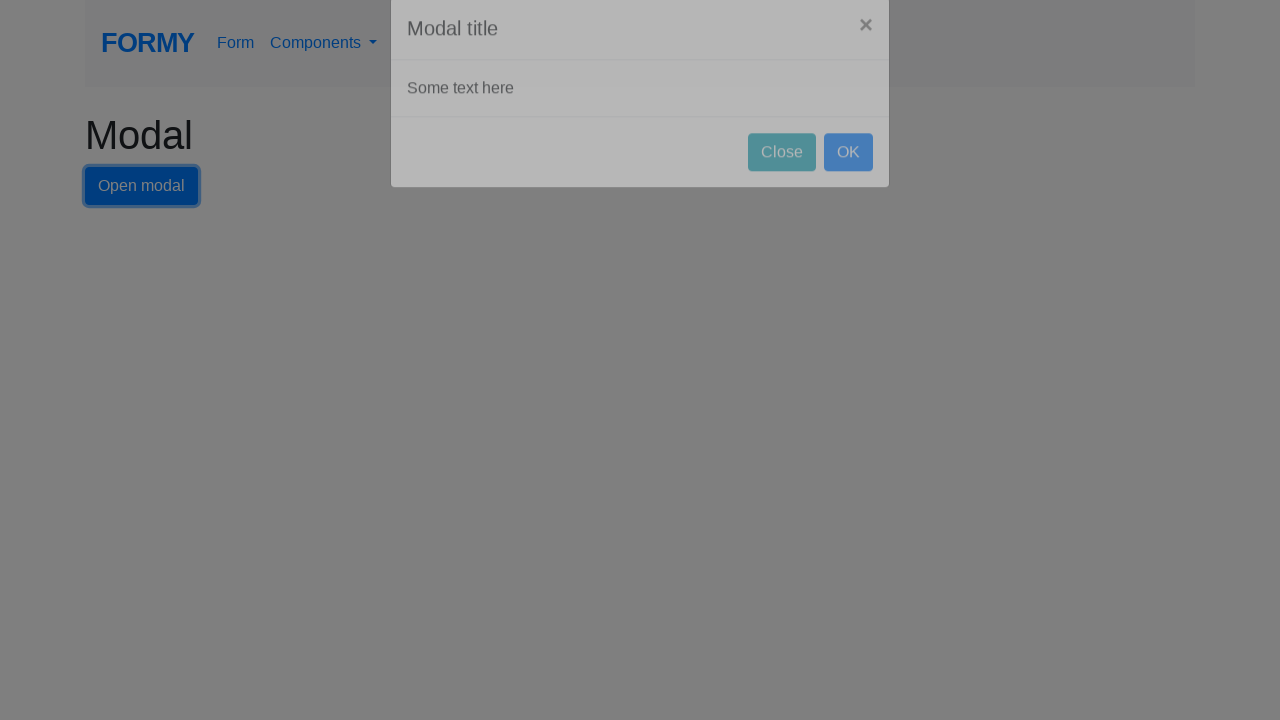

Executed JavaScript to click the close button and dismiss the modal
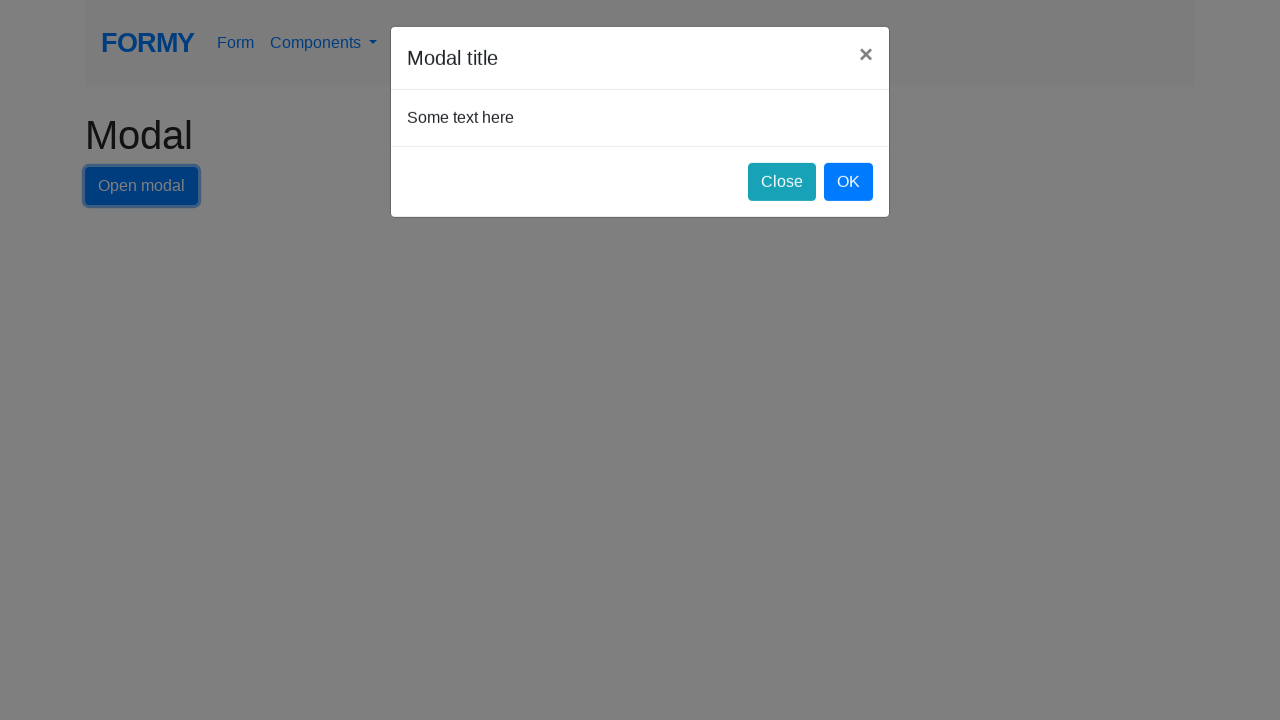

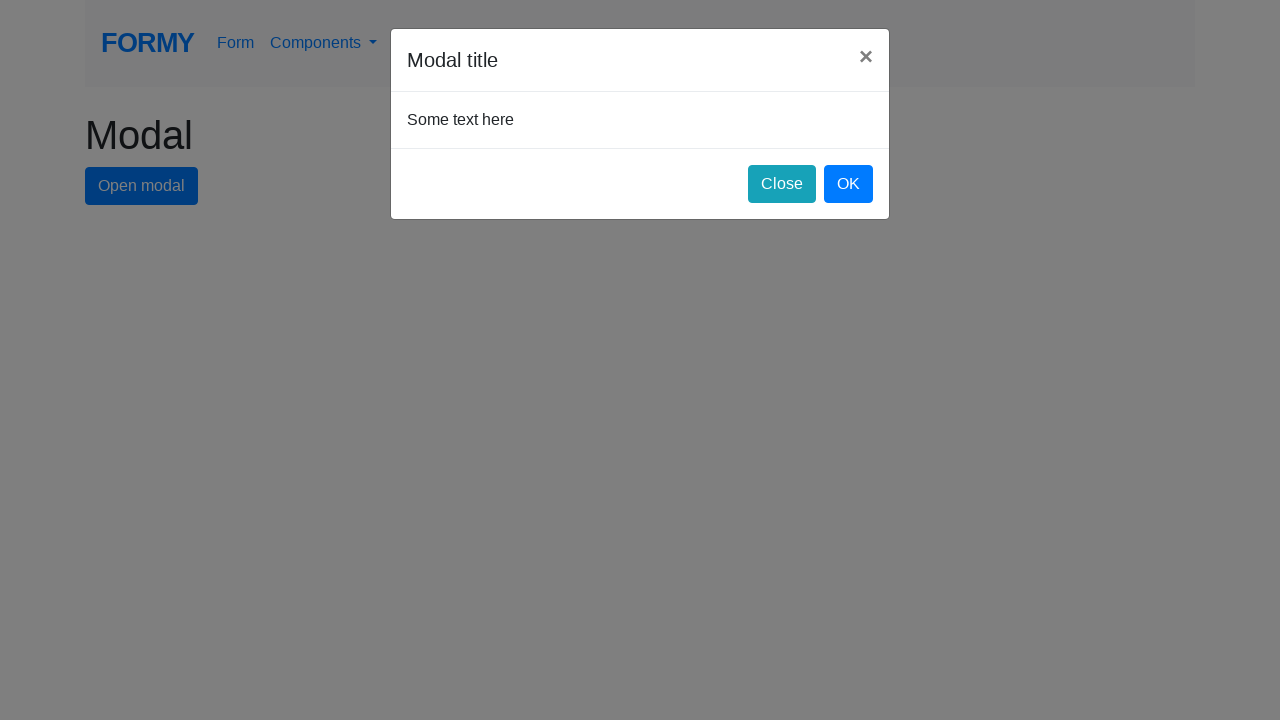